Searches for a specific job "Analyst" and applies a vacancy filter to narrow down the results

Starting URL: https://www.nouryon.com/

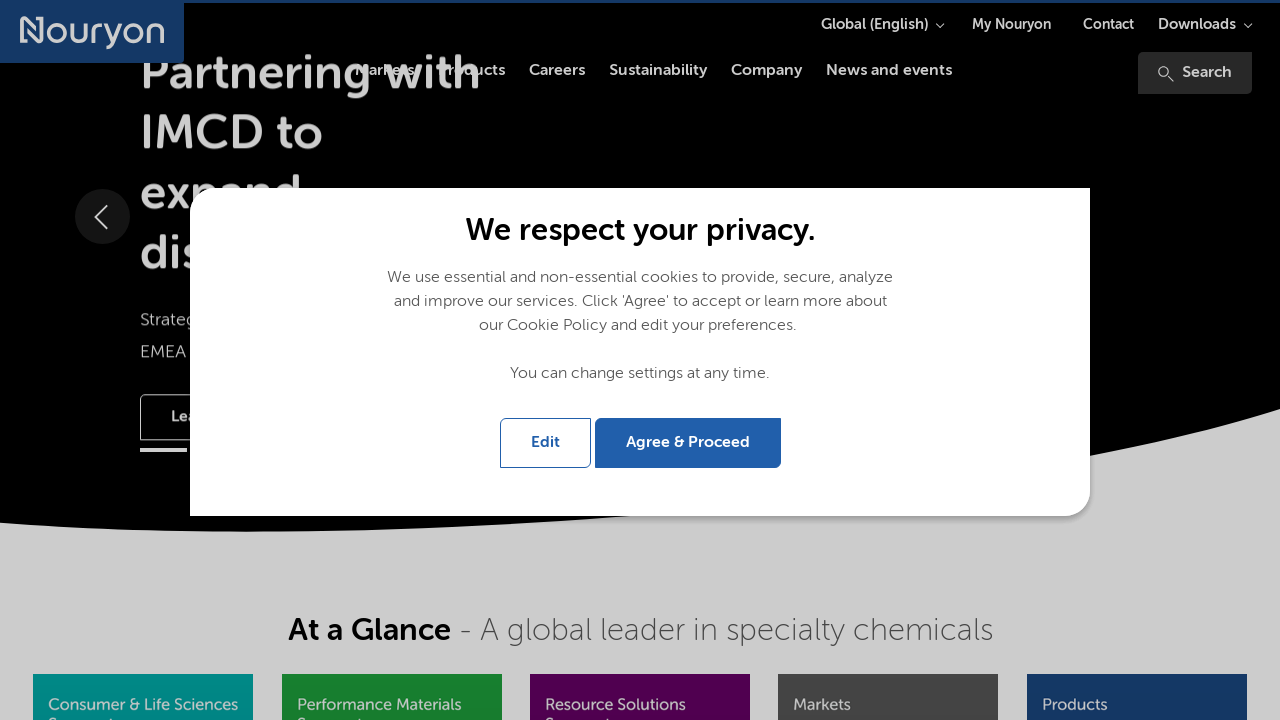

Clicked accept cookies/privacy button at (688, 443) on button.button.button--primary
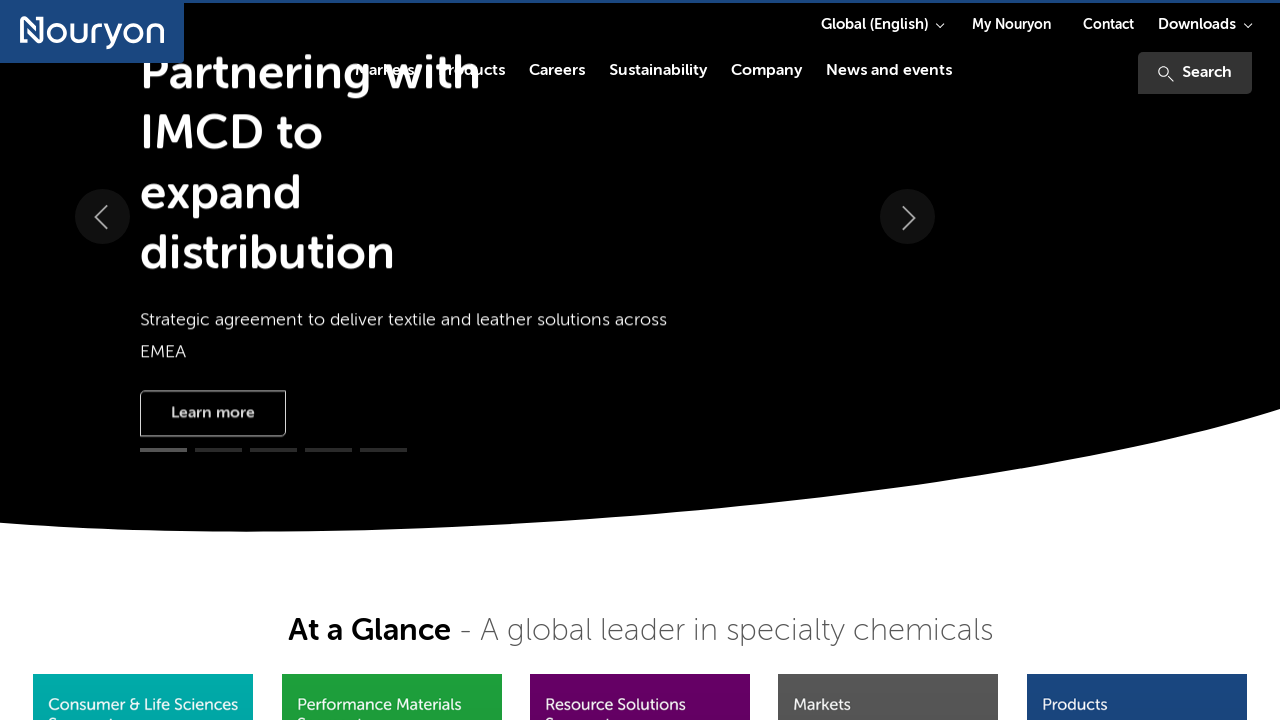

Clicked search icon in header at (1195, 73) on a[data-gtm='page-header.search']
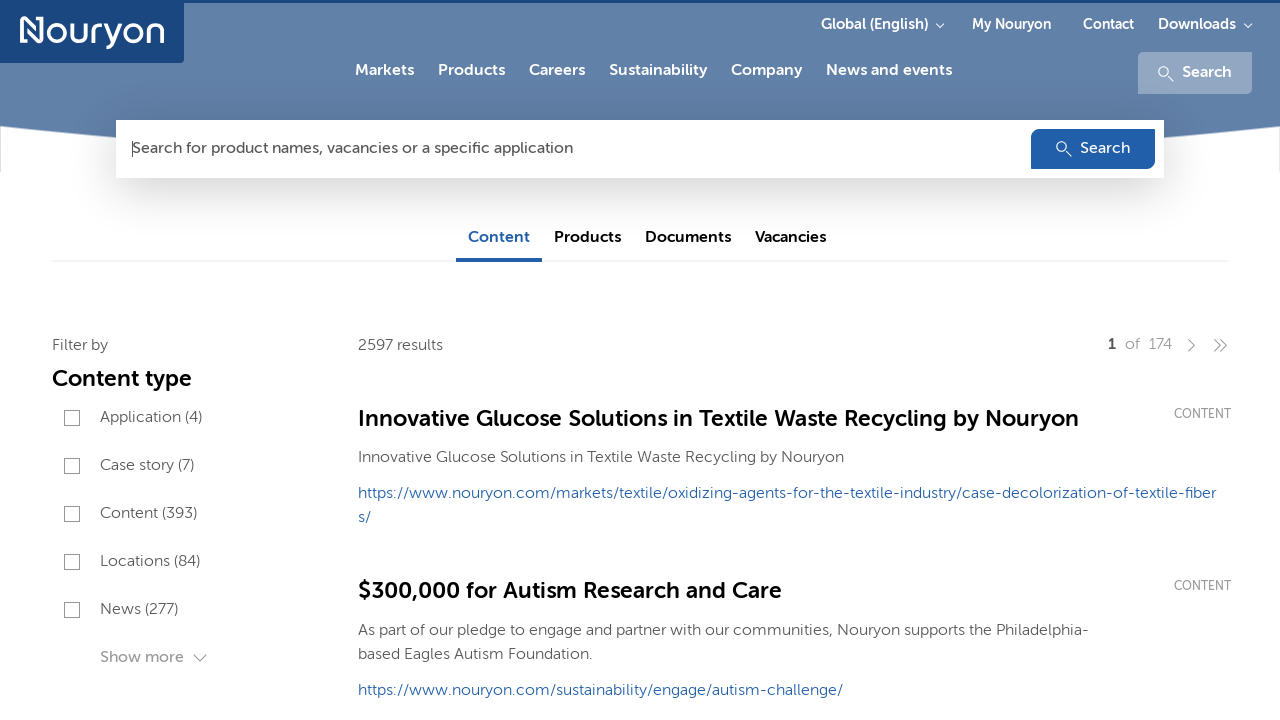

Entered job search term 'Analyst' on input#inputsearchelement
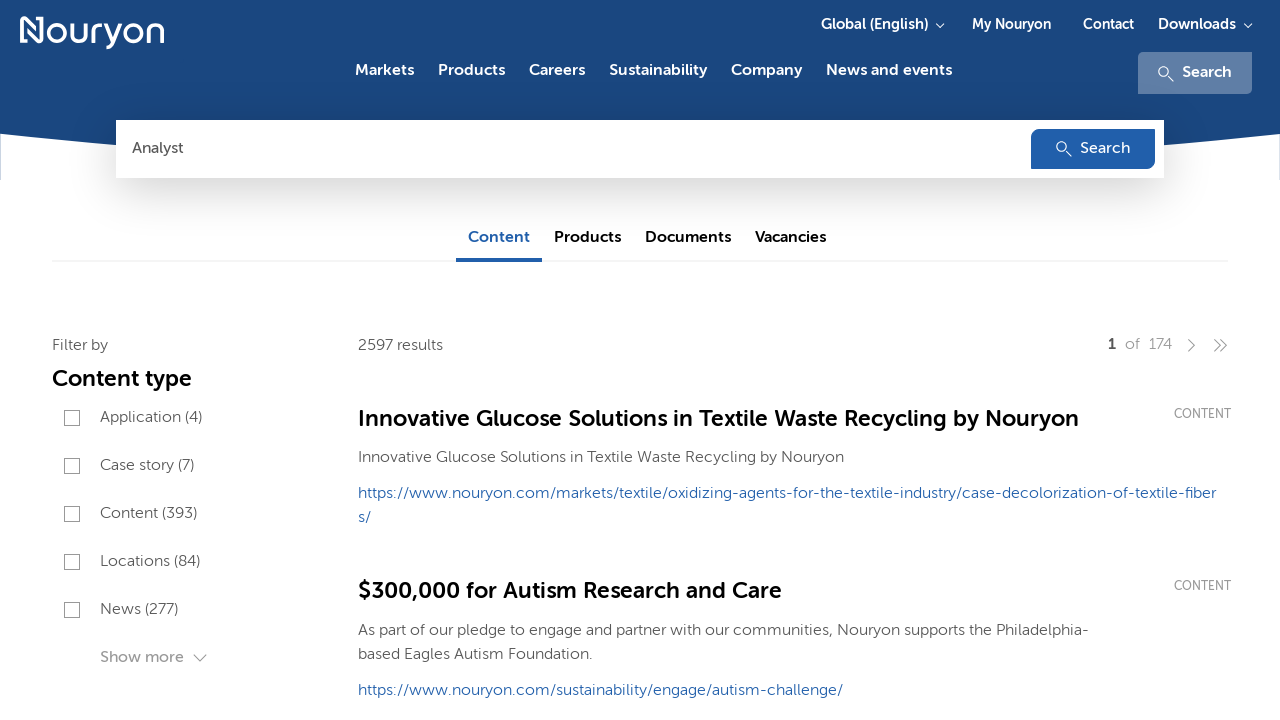

Submitted job search at (1093, 149) on button#search-submit
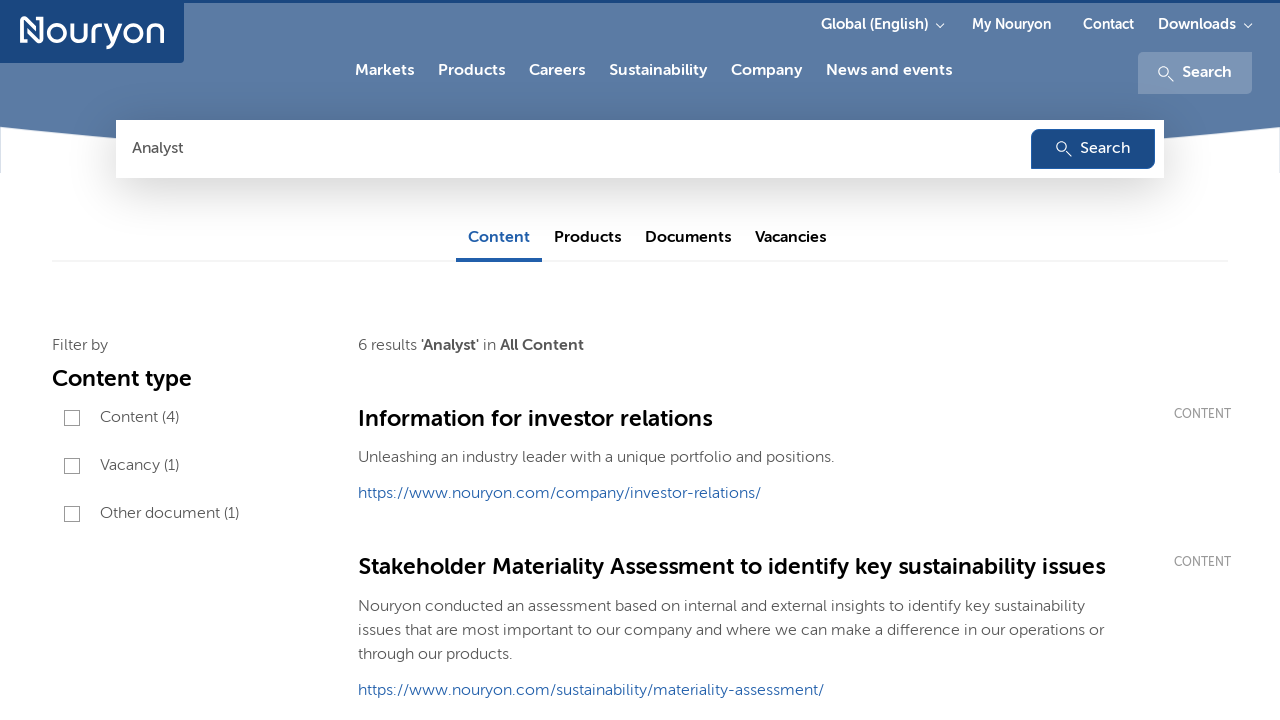

Applied vacancy filter to narrow down results at (140, 466) on .form-element-wrapper:nth-child(2) span:nth-child(2)
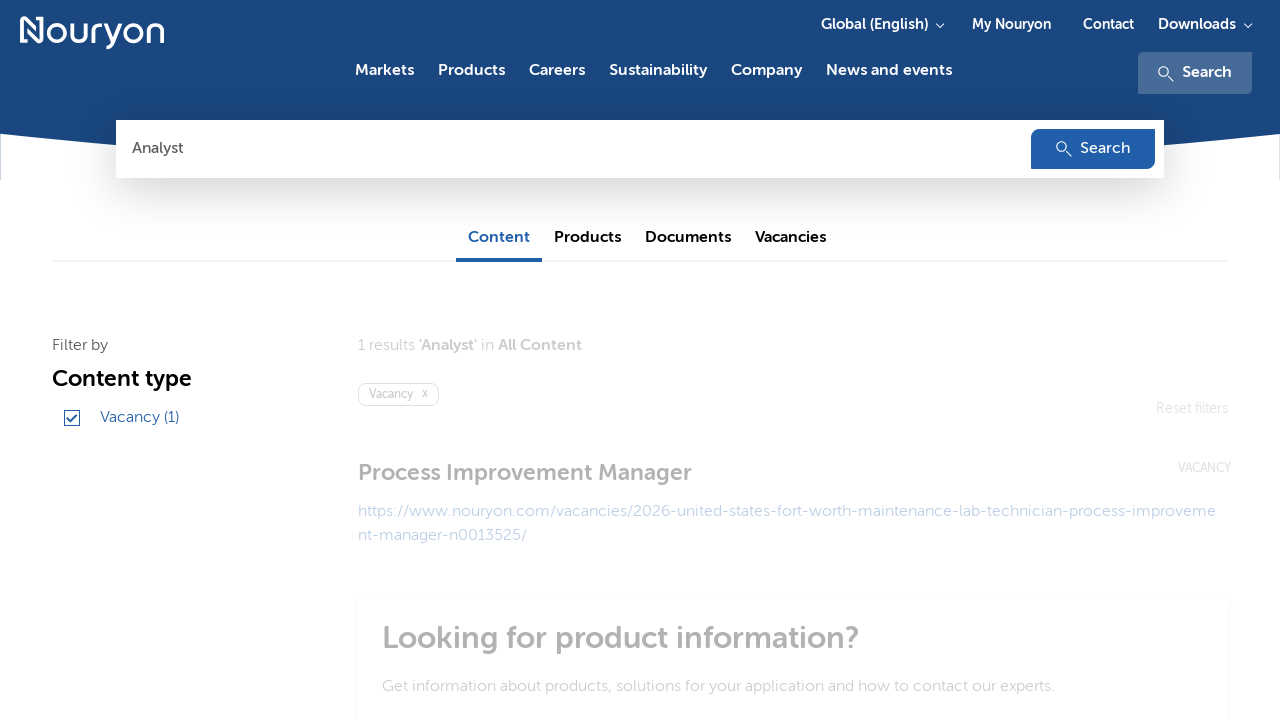

Filtered search results loaded
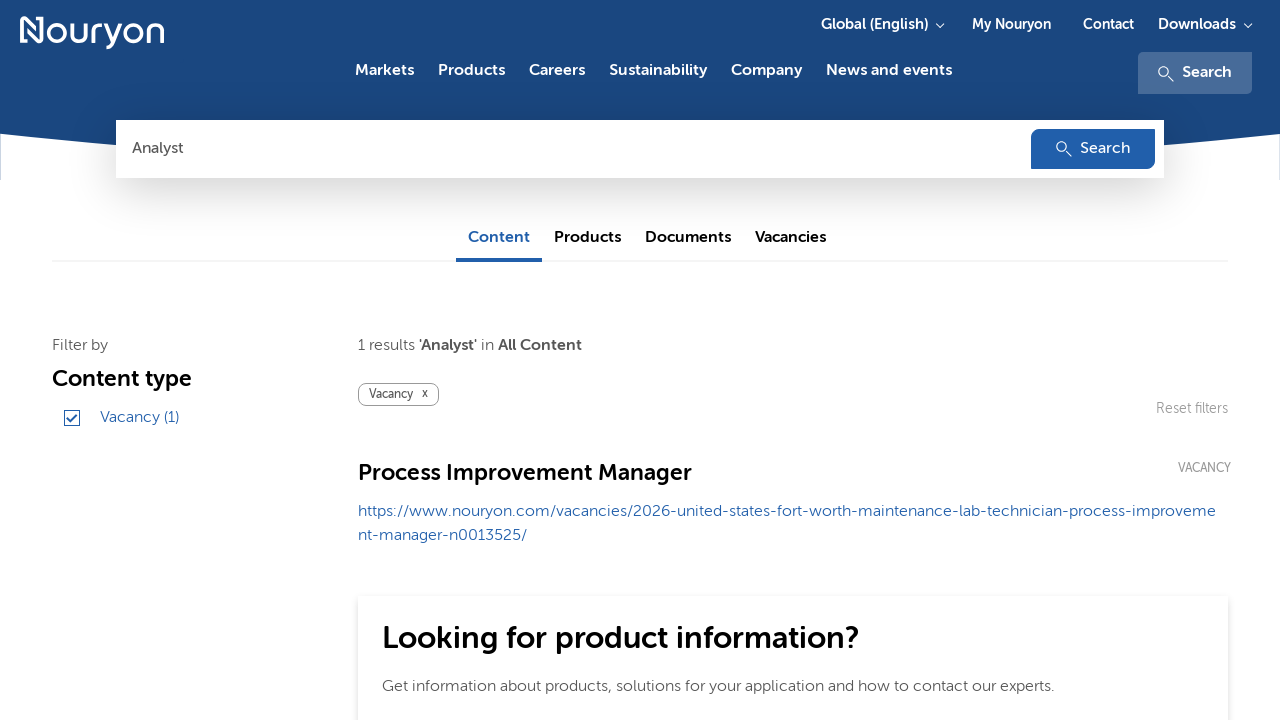

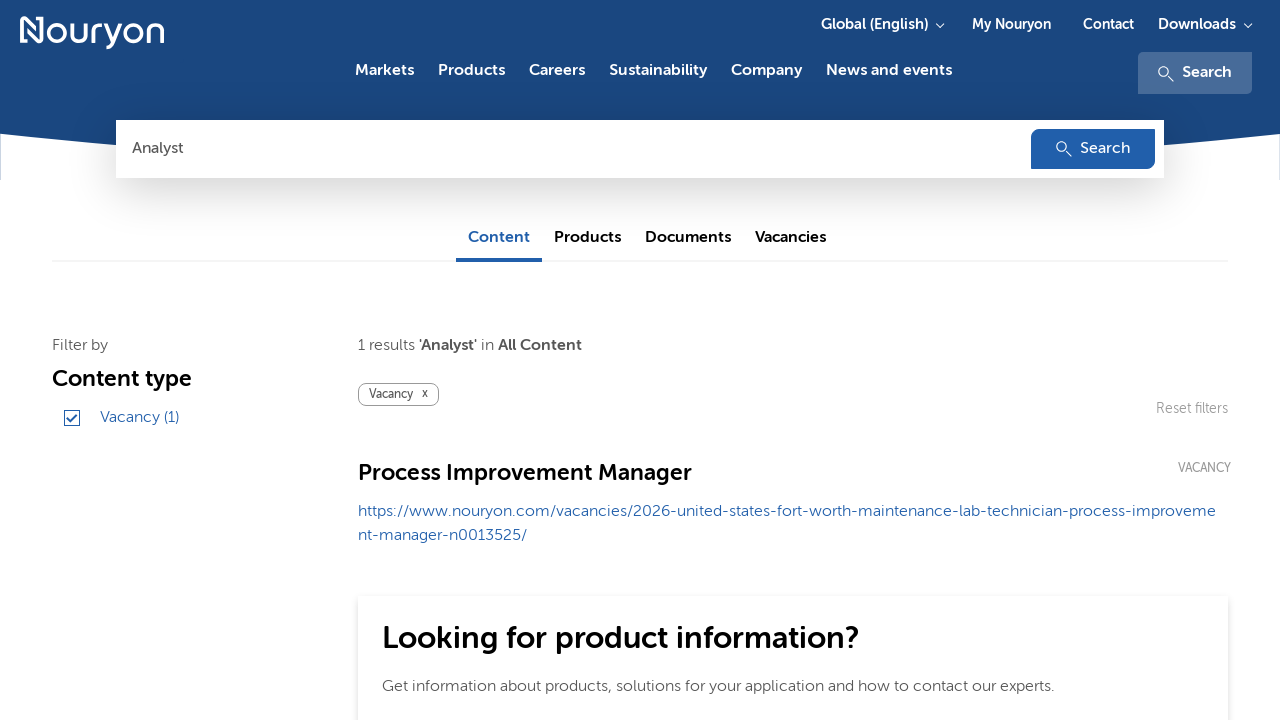